Tests screen orientation handling by loading the site in portrait and landscape tablet viewports

Starting URL: https://www.stellarspeak.online

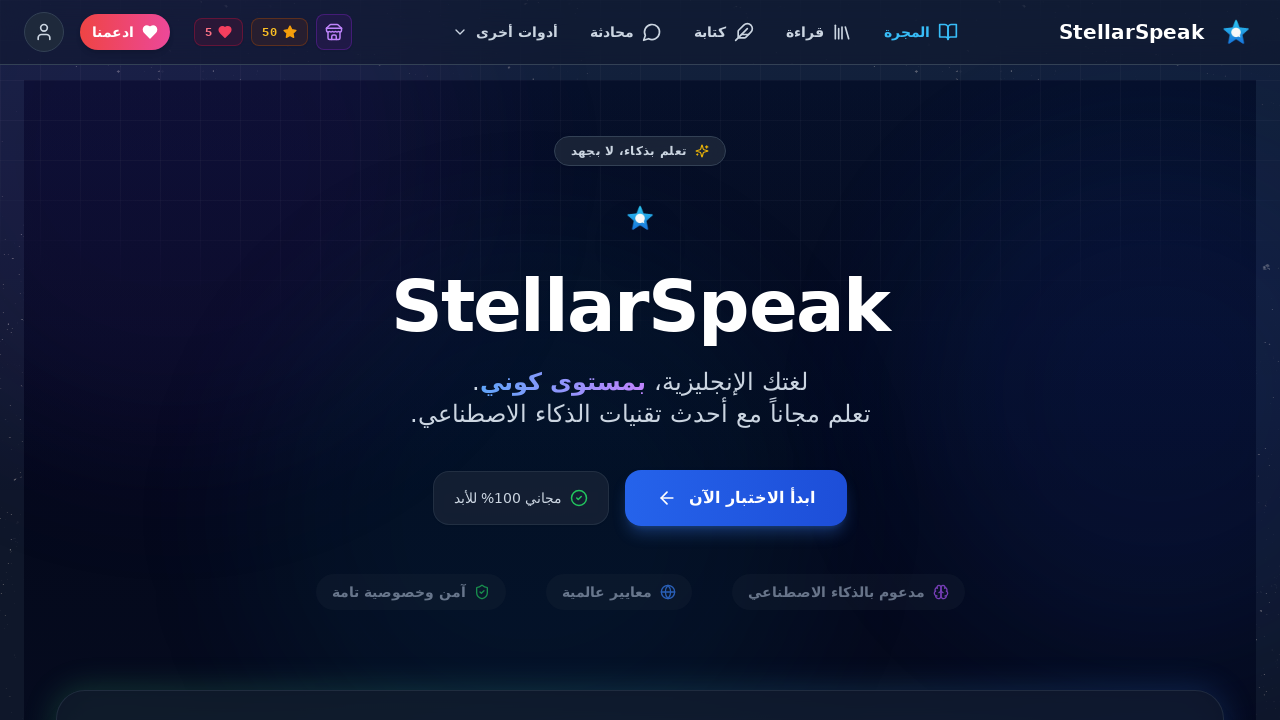

Set viewport to portrait tablet size (768x1024)
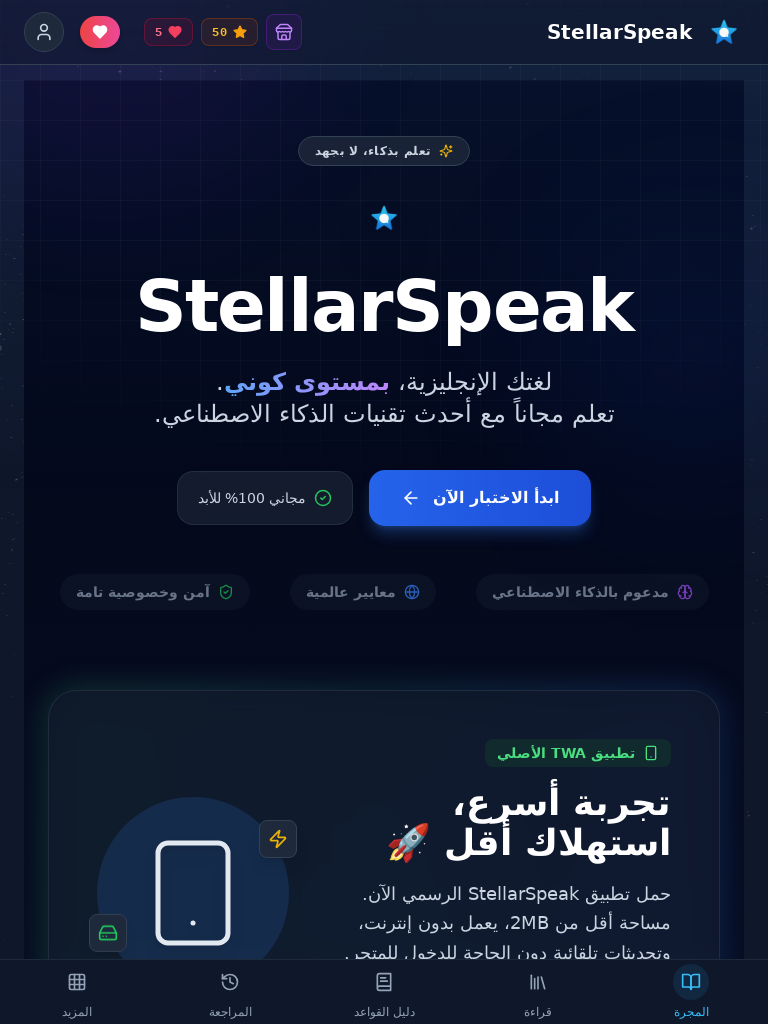

Reloaded page in portrait orientation
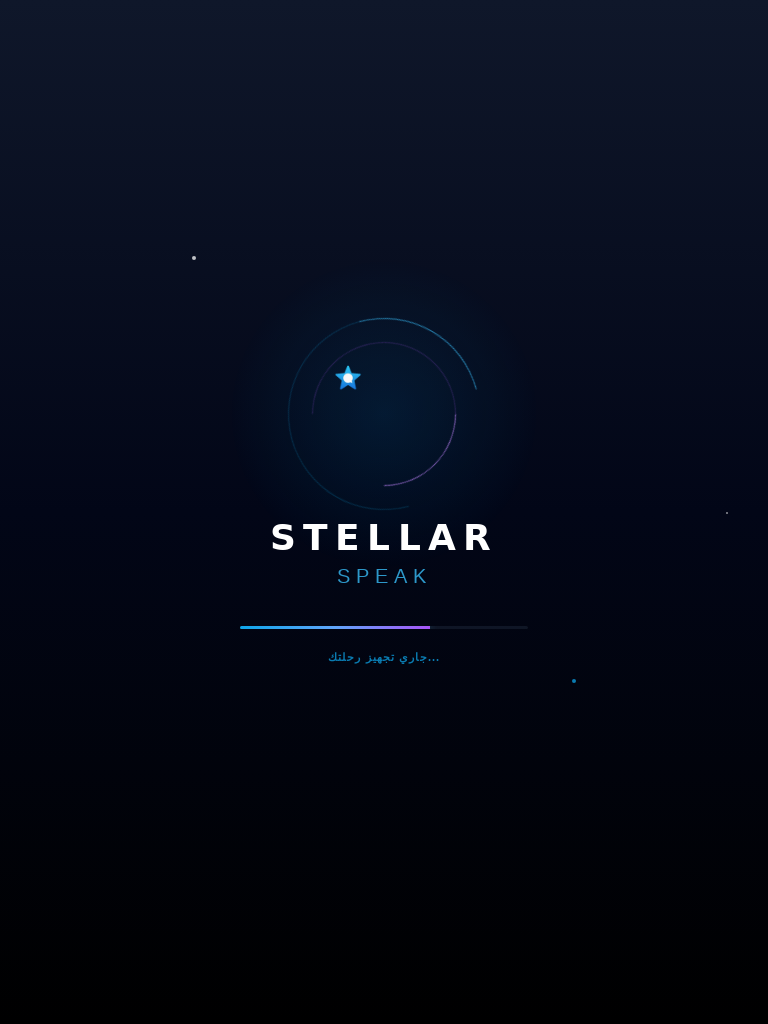

Page loaded successfully in portrait mode
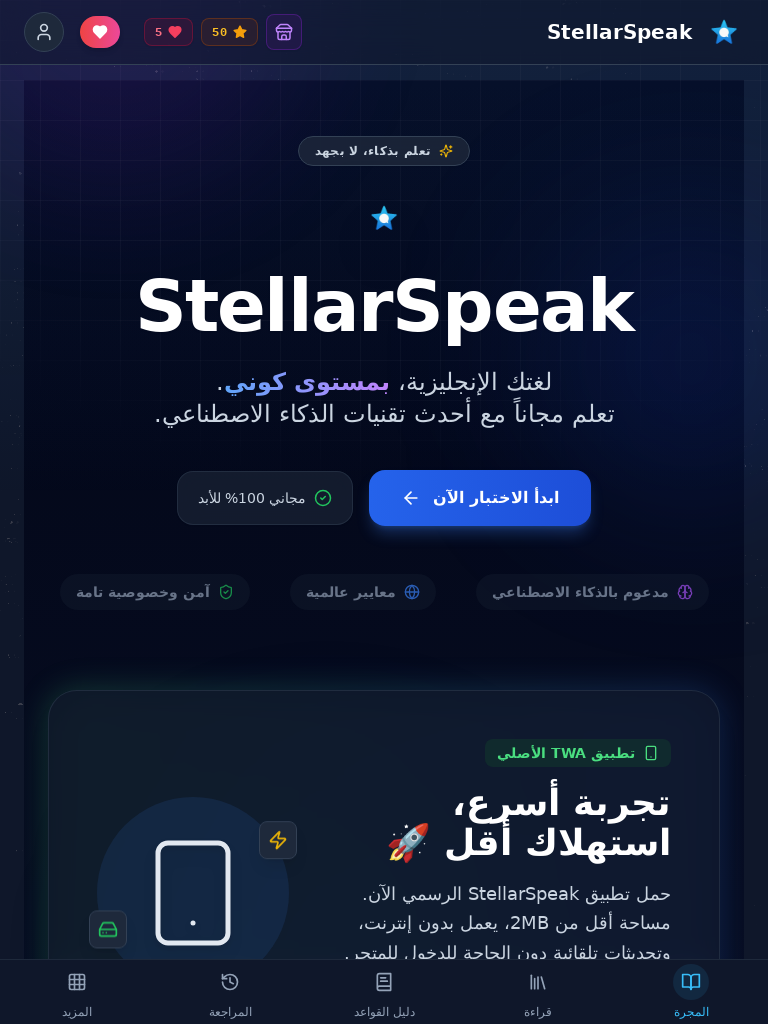

Set viewport to landscape tablet size (1024x768)
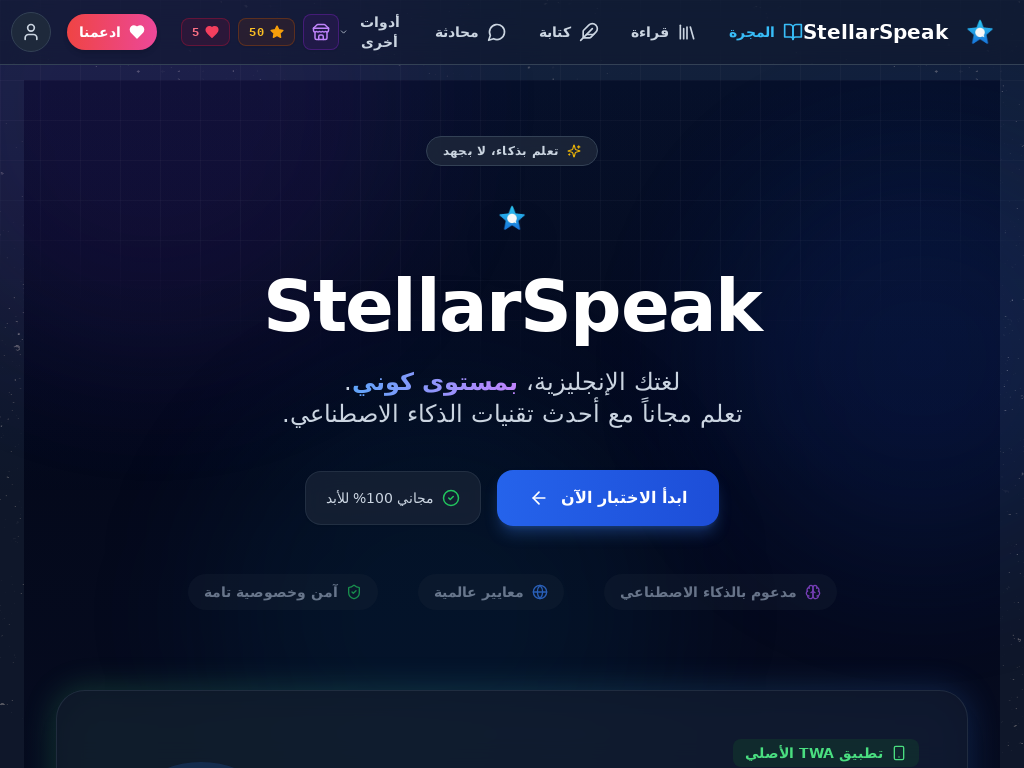

Reloaded page in landscape orientation
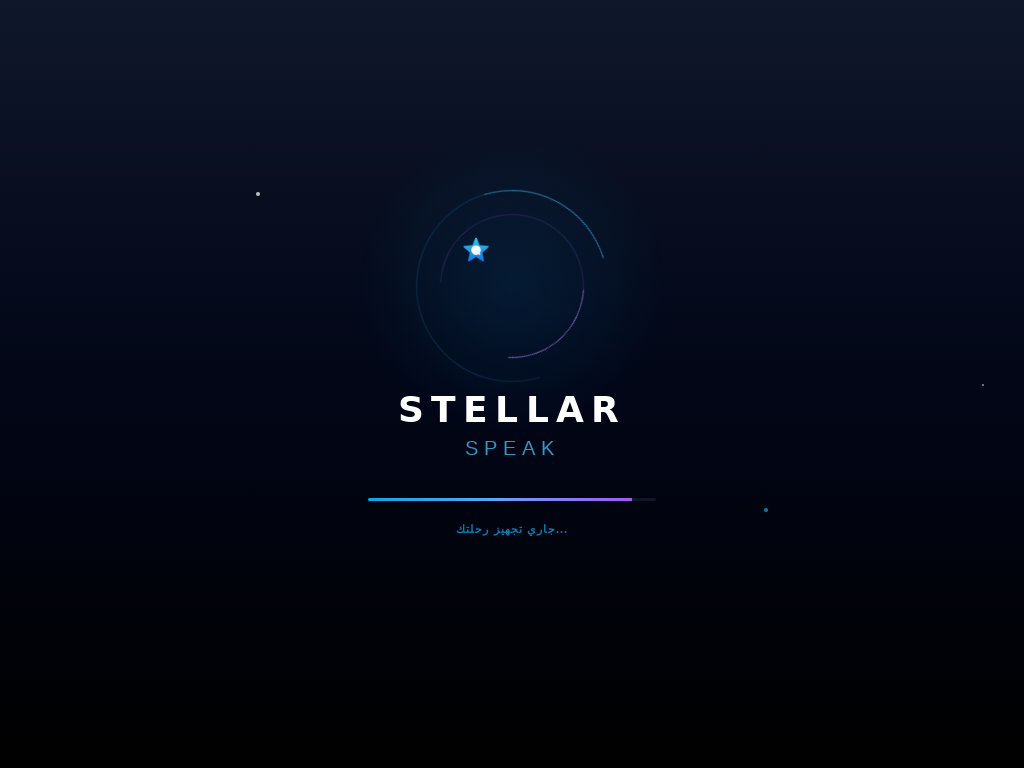

Page loaded successfully in landscape mode
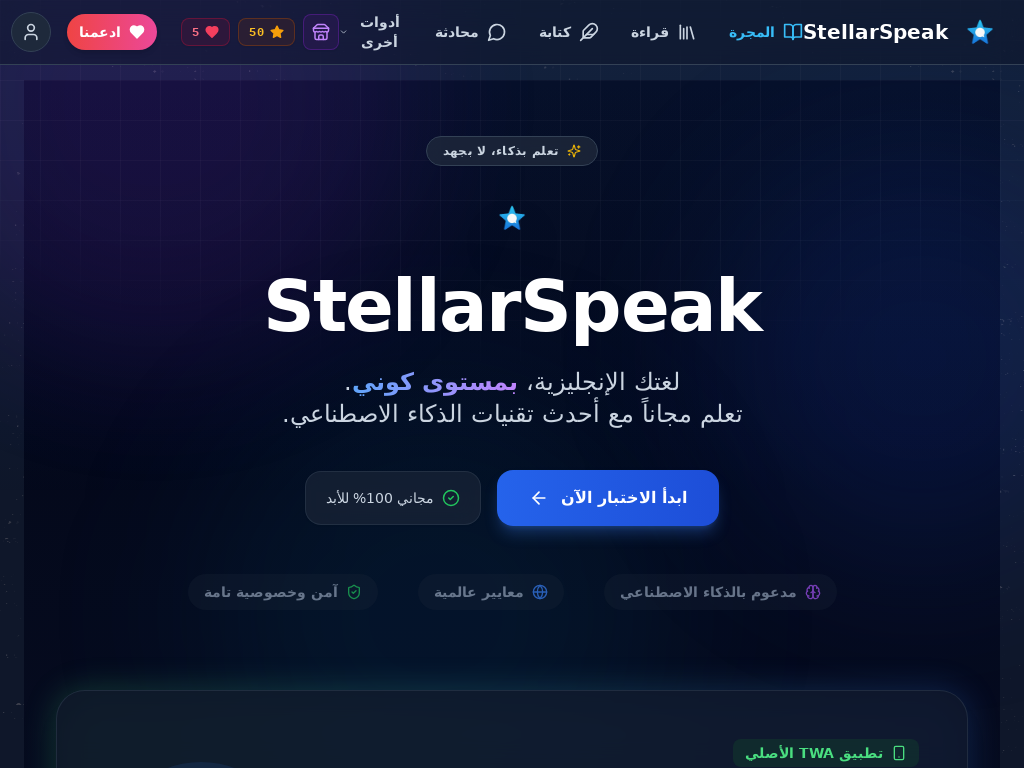

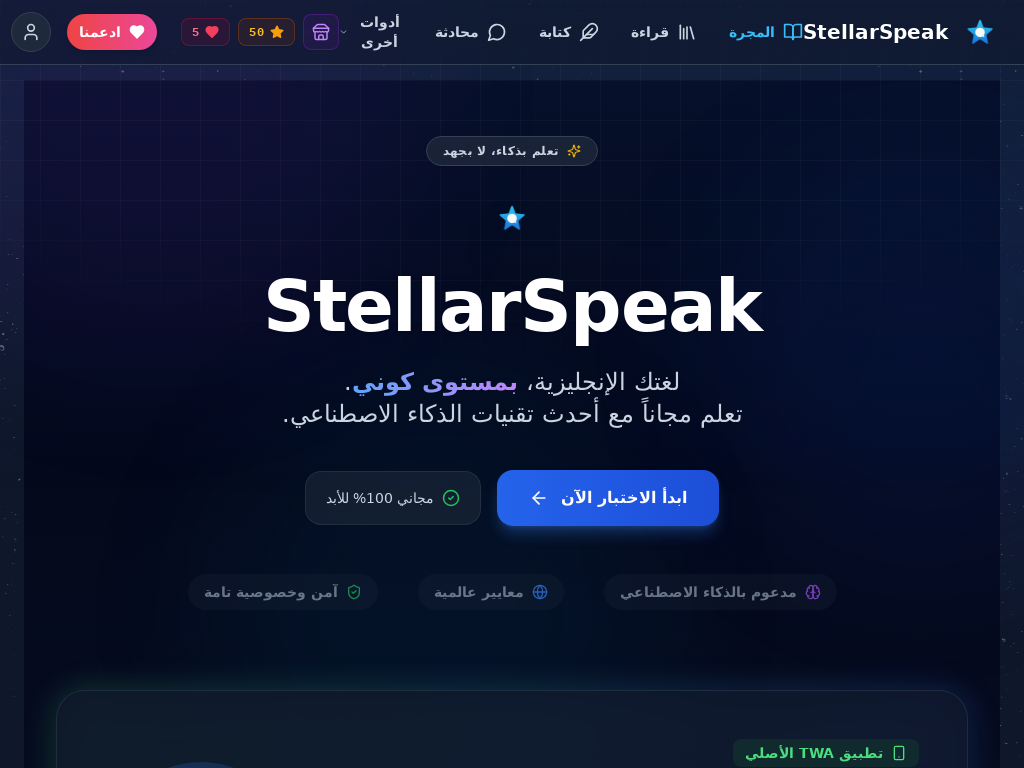